Tests Daum spell checker functionality by navigating to the spell checker page, entering text, clicking the check button, and copying the corrected text result

Starting URL: https://alldic.daum.net/grammar_checker.do

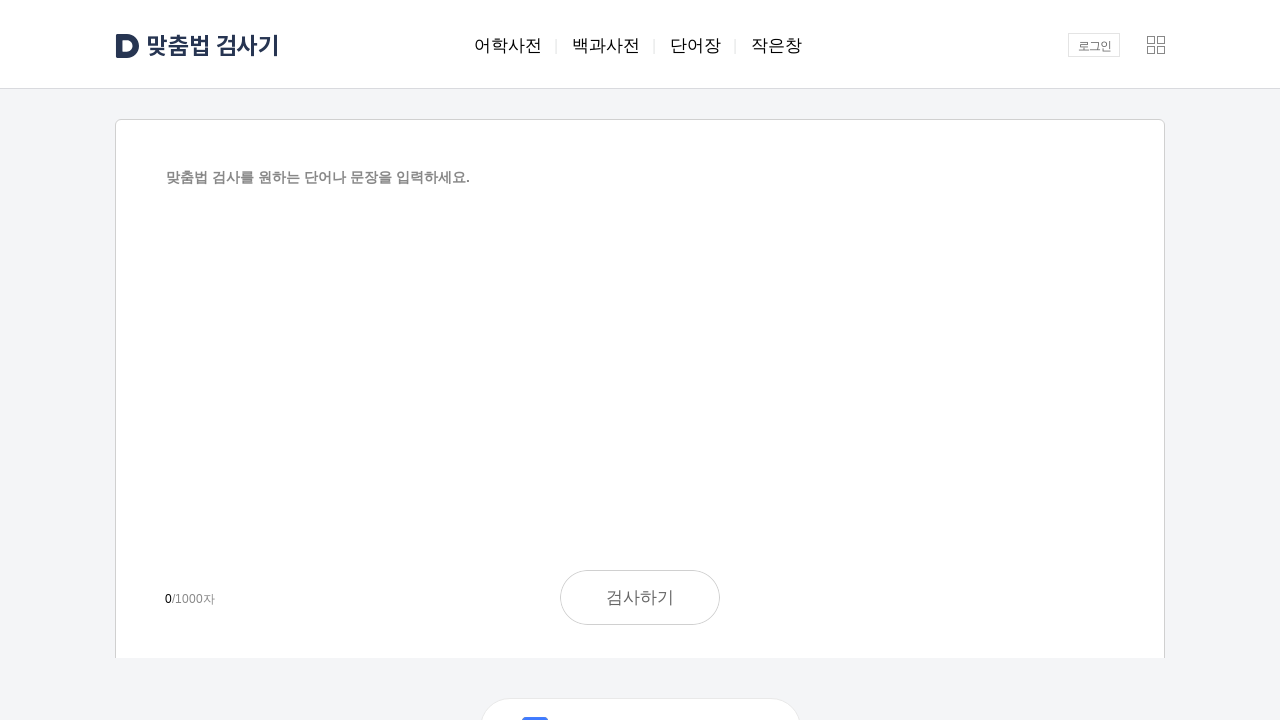

Filled spell checker input field with sample Korean text on #tfSpelling
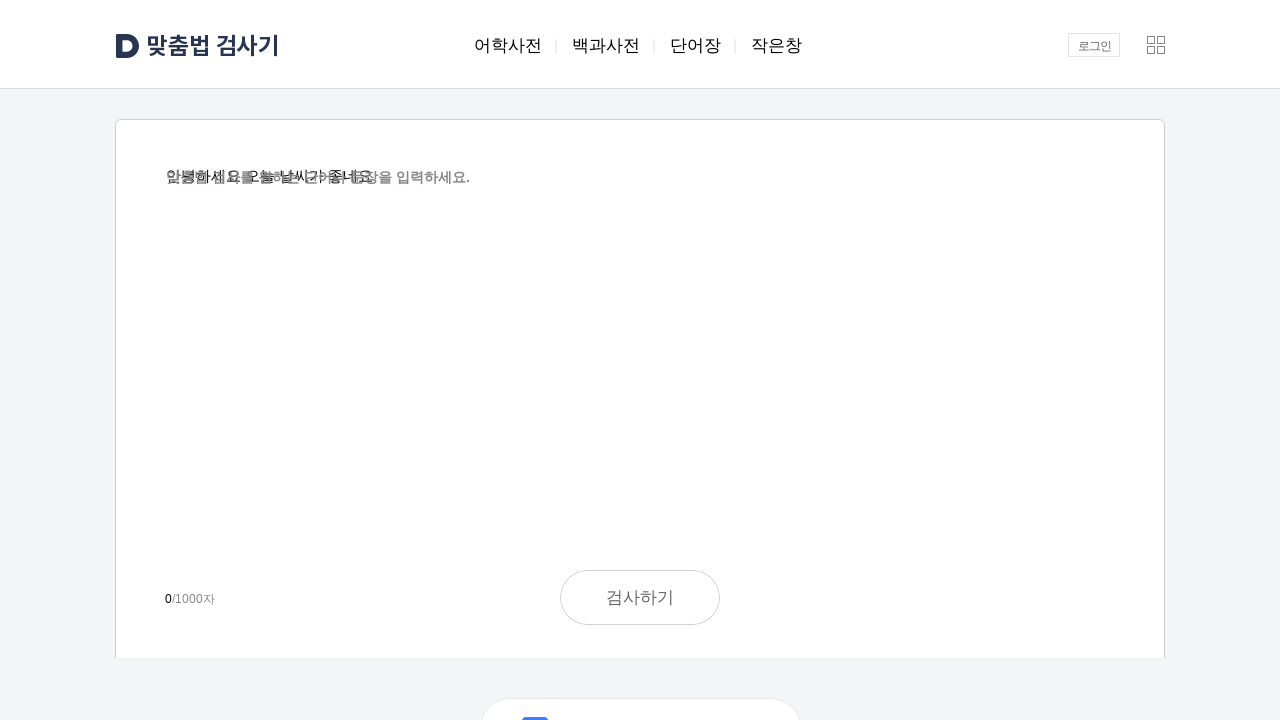

Clicked spell check button to analyze text at (640, 598) on #btnCheck
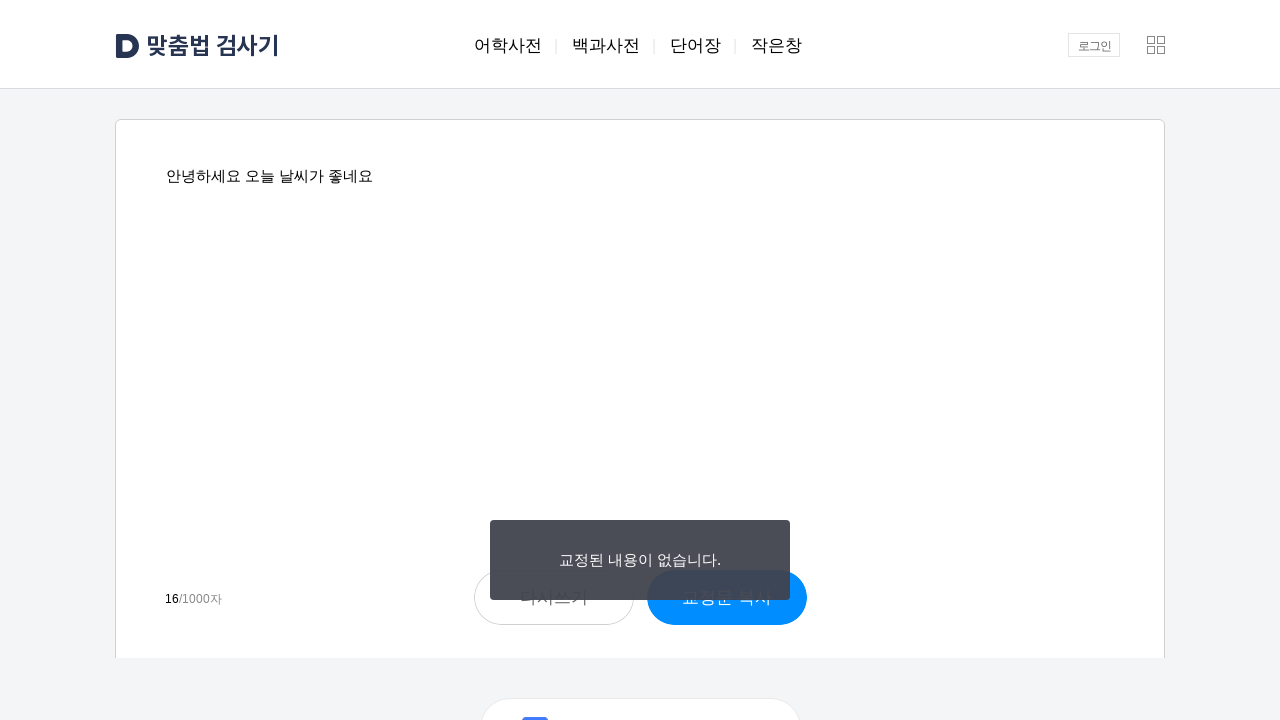

Spell check results loaded and copy button appeared
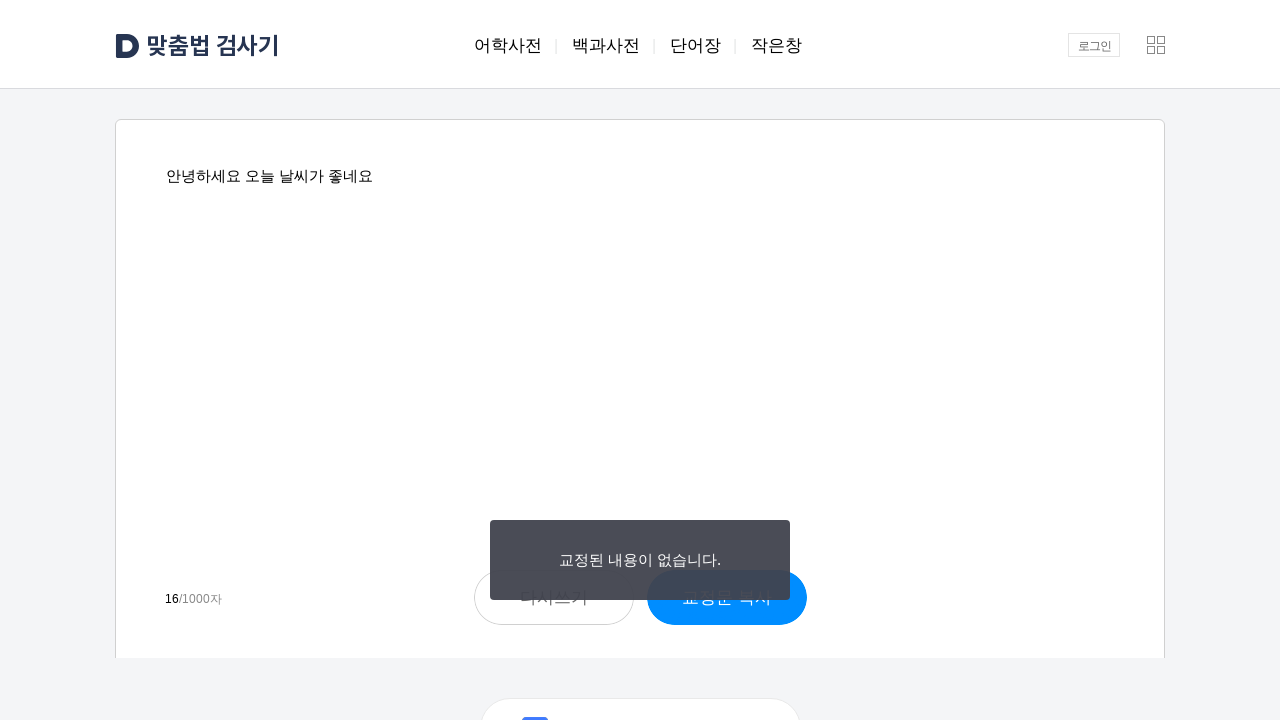

Clicked copy button to copy corrected text at (726, 408) on #btnCopy
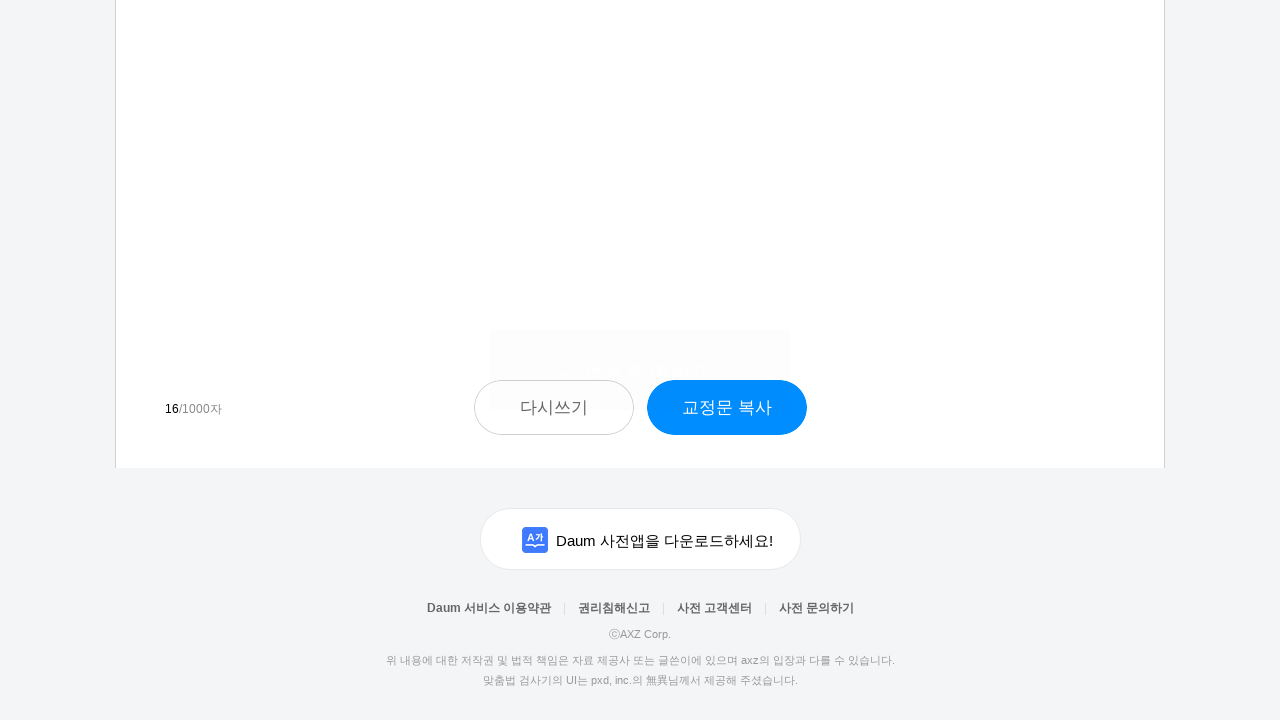

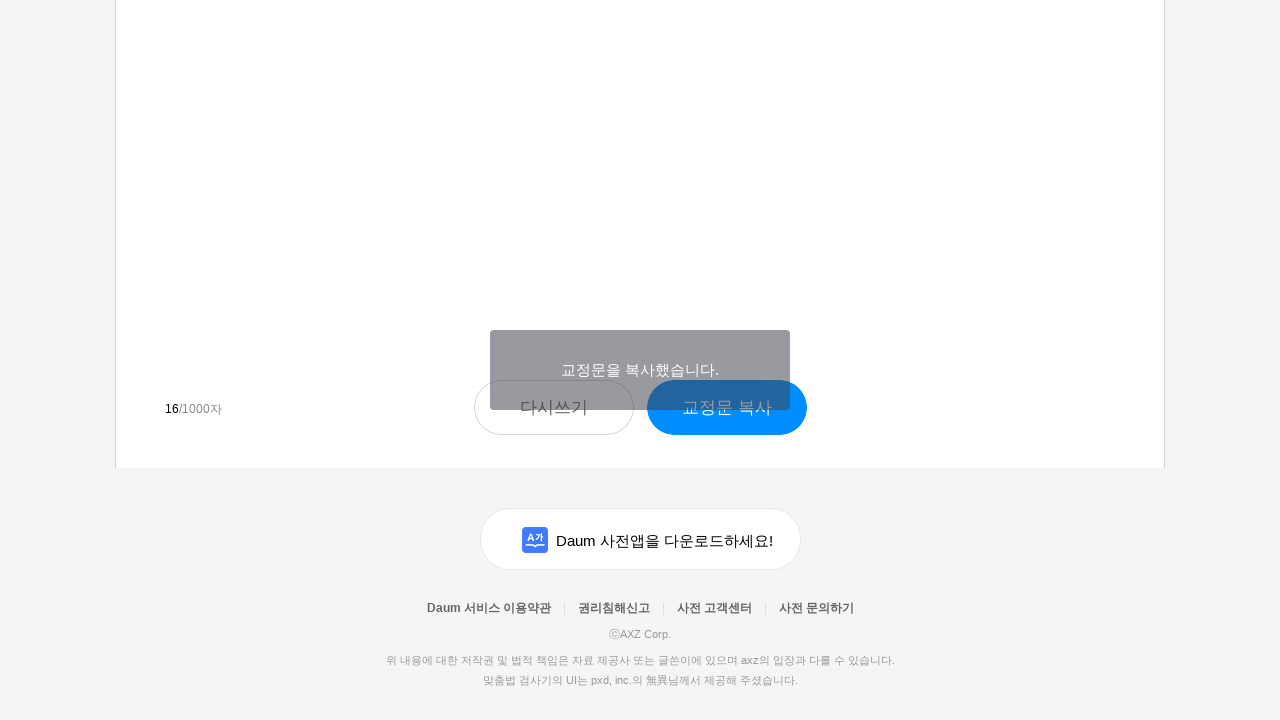